Tests checkbox functionality by navigating to a checkboxes page and toggling the state of two checkboxes

Starting URL: https://the-internet.herokuapp.com/

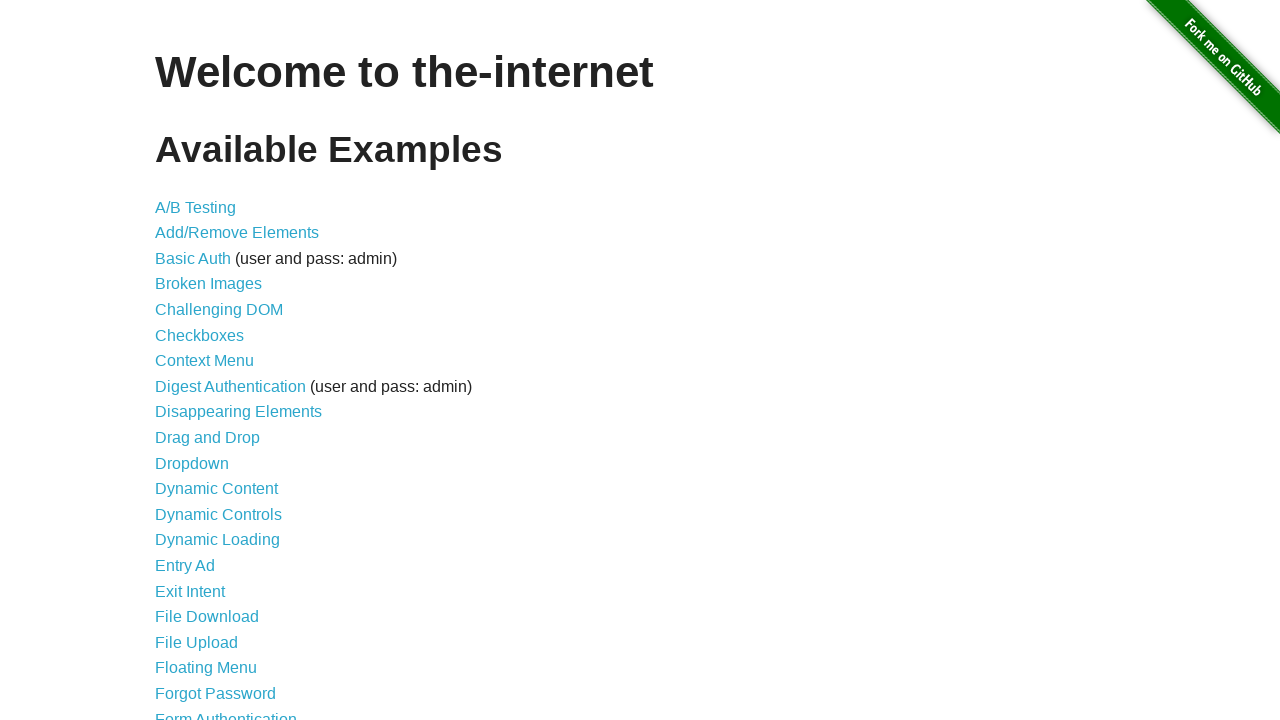

Clicked on Checkboxes link at (200, 335) on xpath=//a[normalize-space()='Checkboxes']
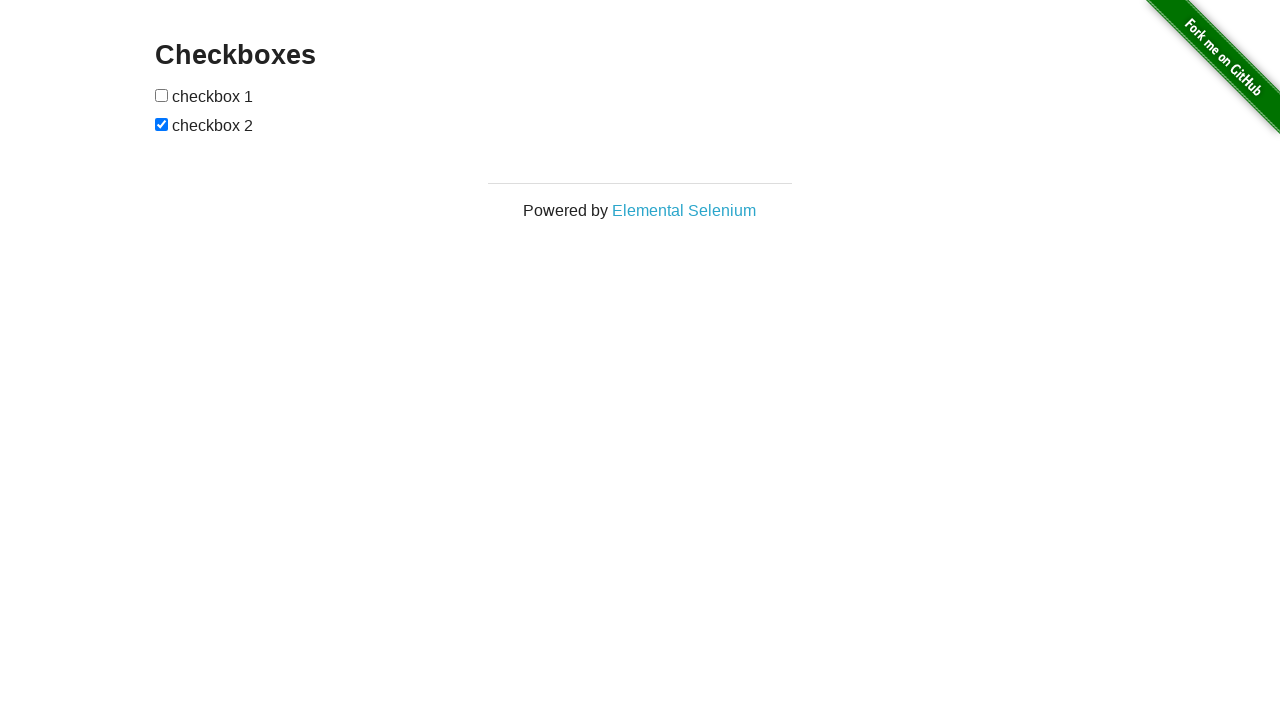

Checkboxes page loaded
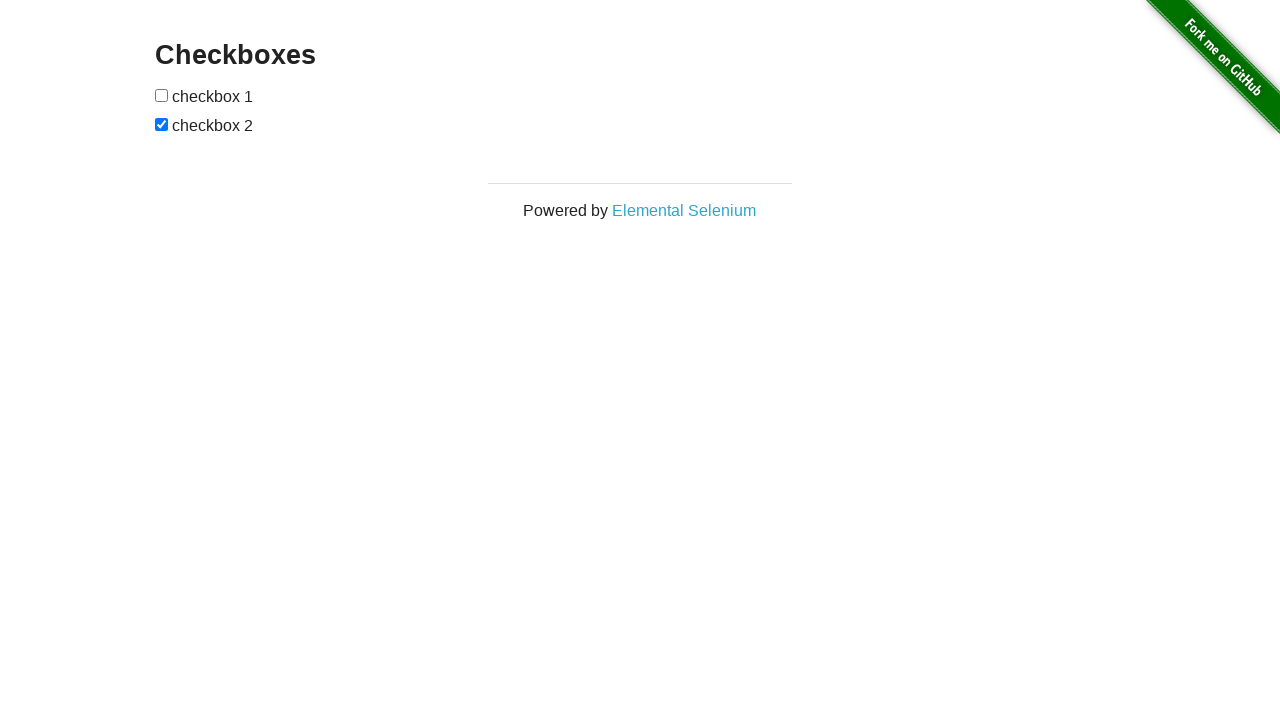

Checked state of first checkbox
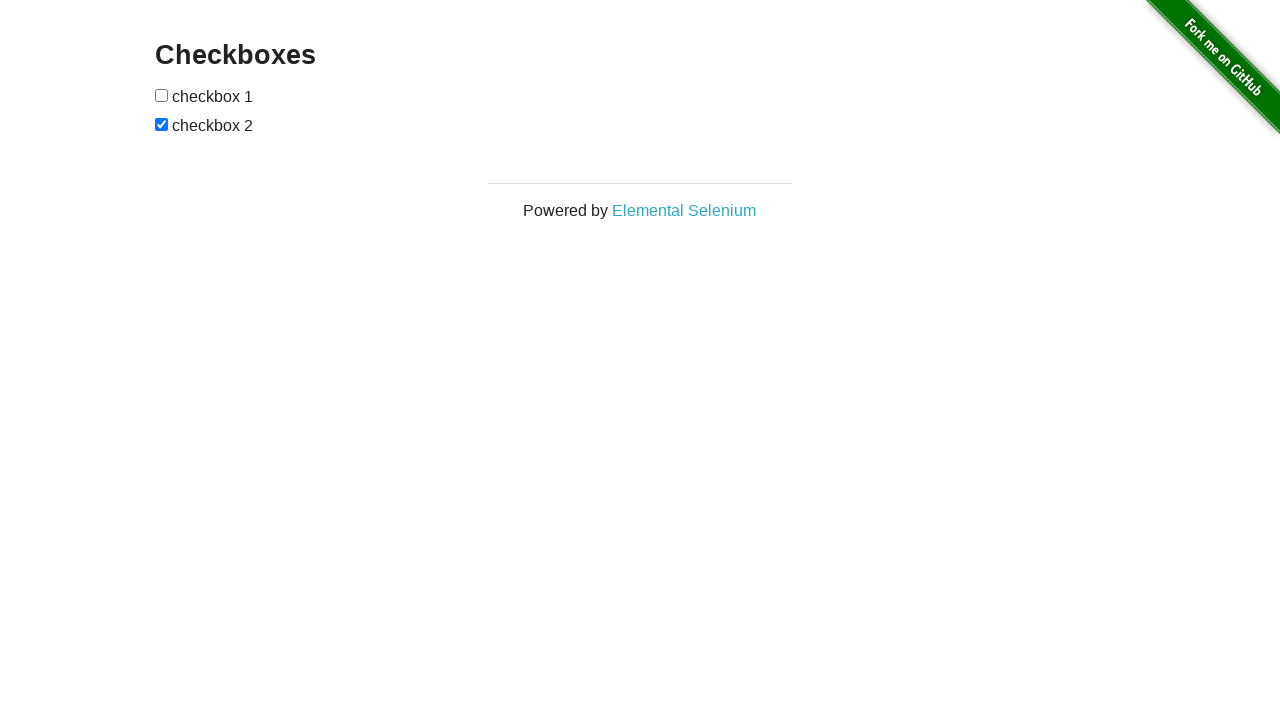

Toggled first checkbox to checked state at (162, 95) on xpath=//input[1]
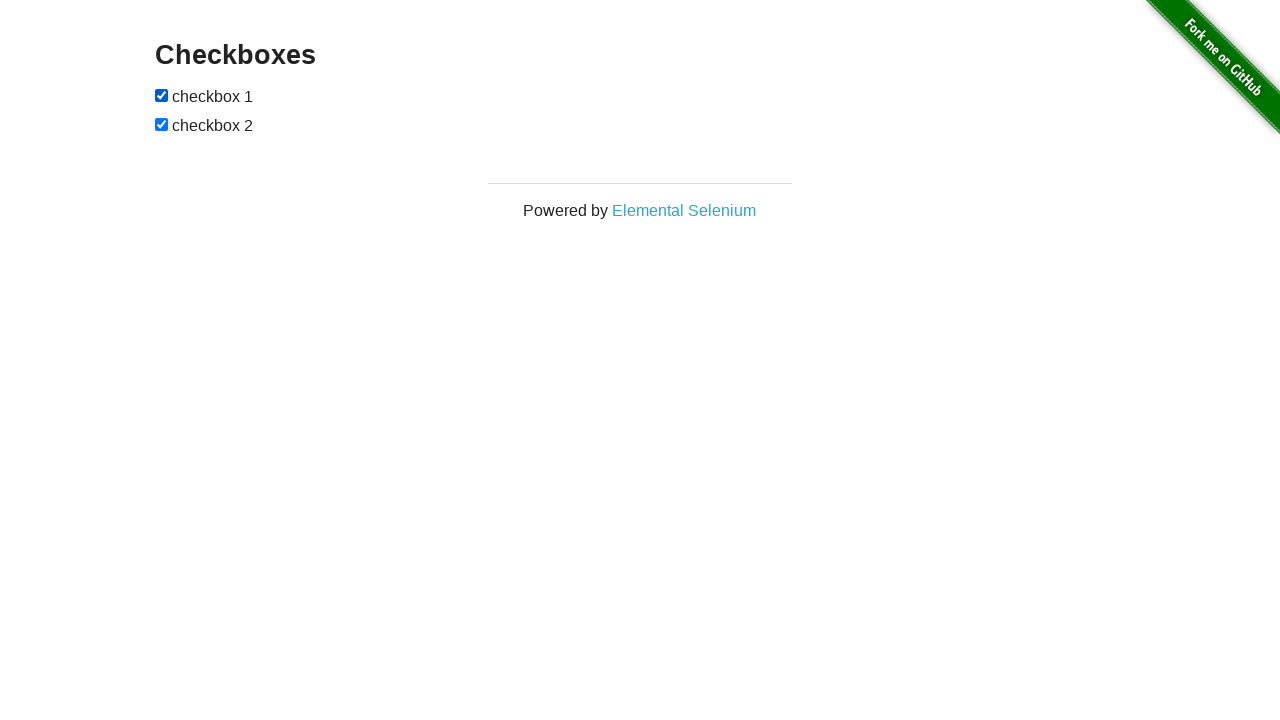

Checked state of second checkbox
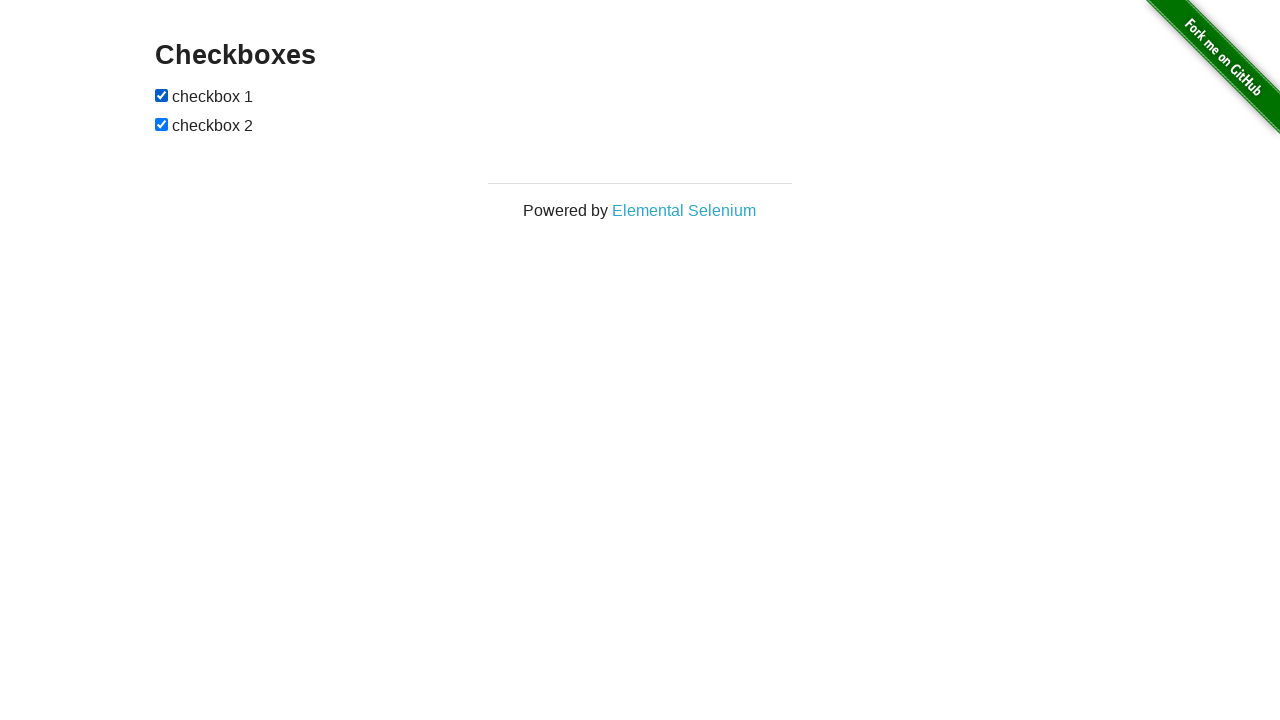

Unchecked second checkbox at (162, 124) on xpath=//input[2]
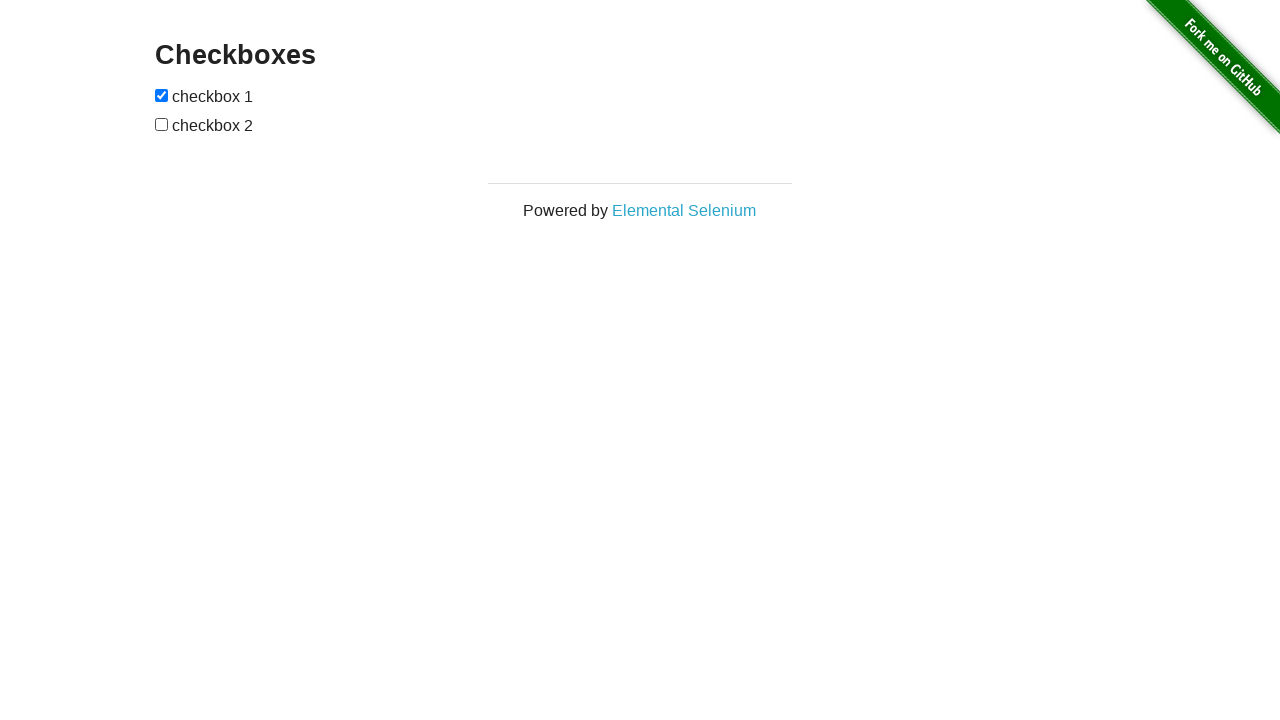

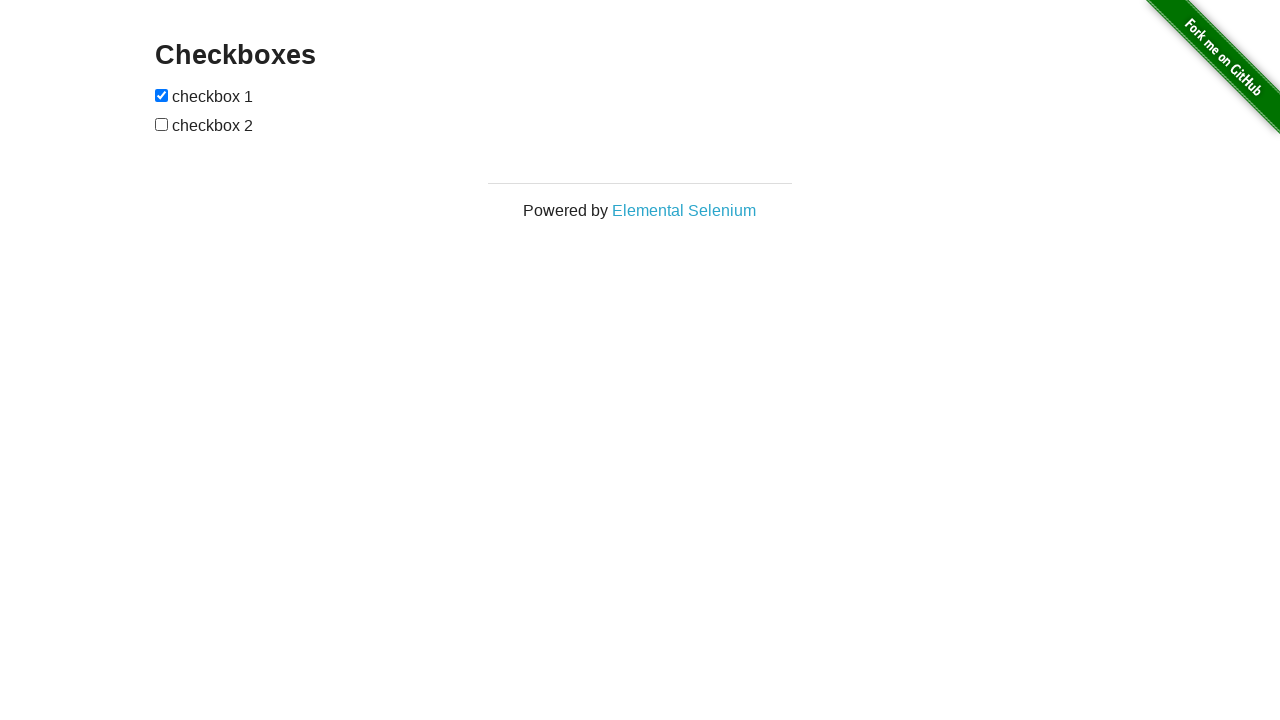